Tests a slow calculator by setting a delay, performing addition (7+8), and verifying the result equals 15

Starting URL: https://bonigarcia.dev/selenium-webdriver-java/slow-calculator.html

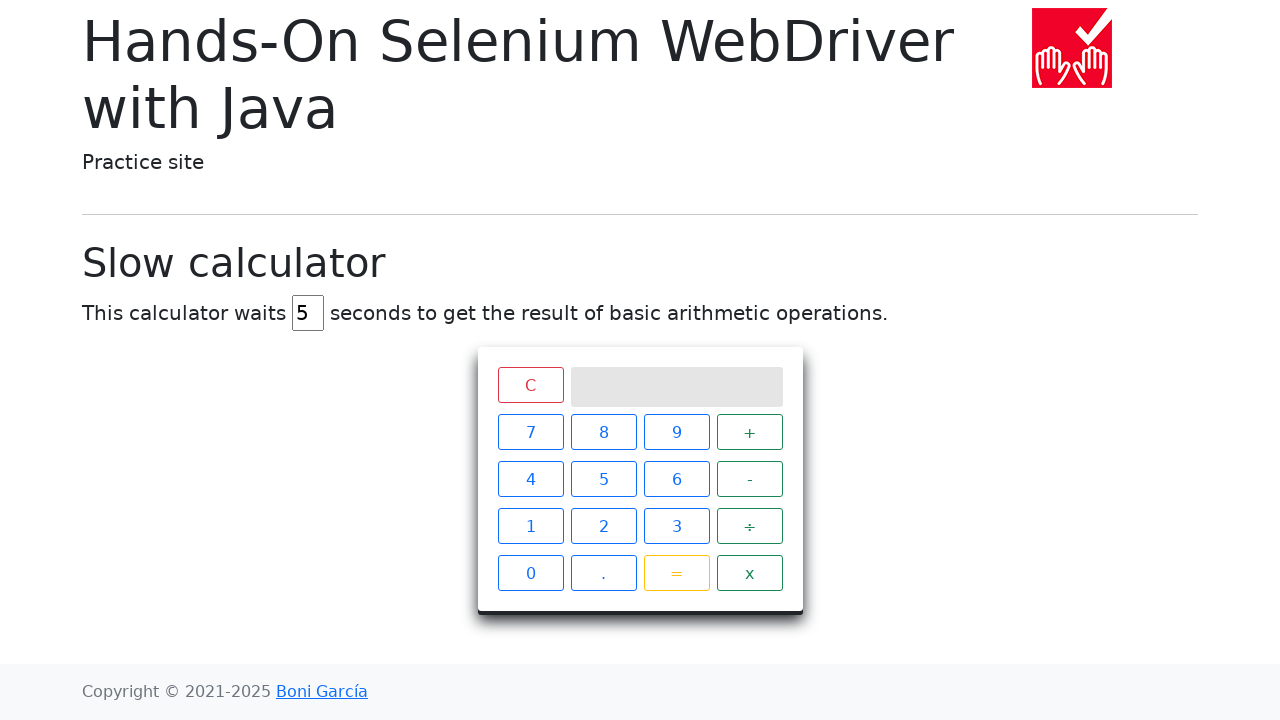

Navigated to slow calculator page
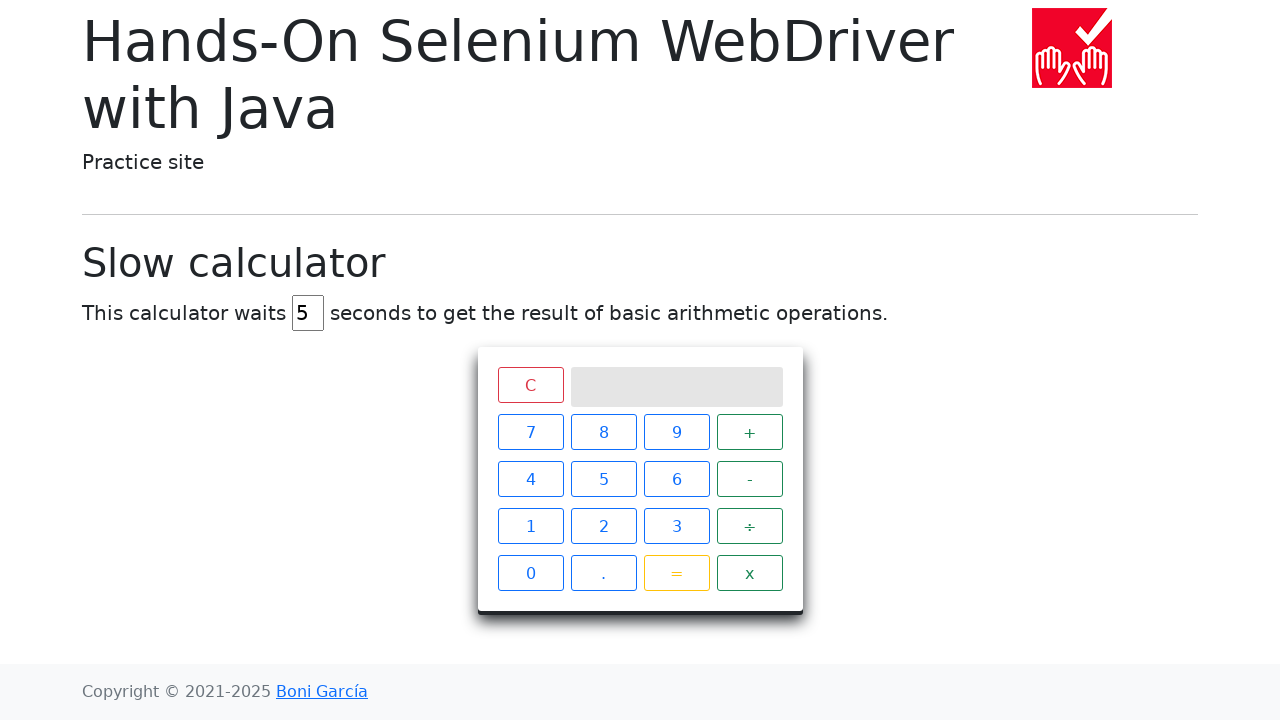

Cleared the delay input field on #delay
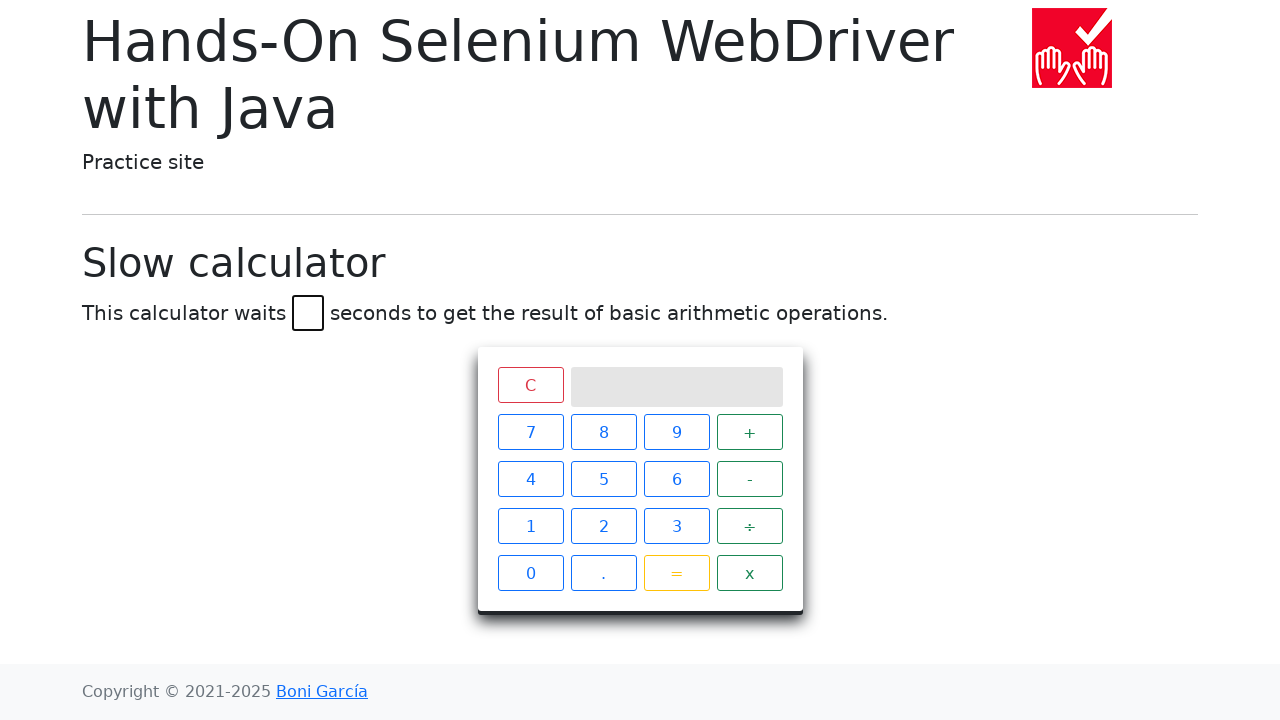

Set delay to 3 seconds on #delay
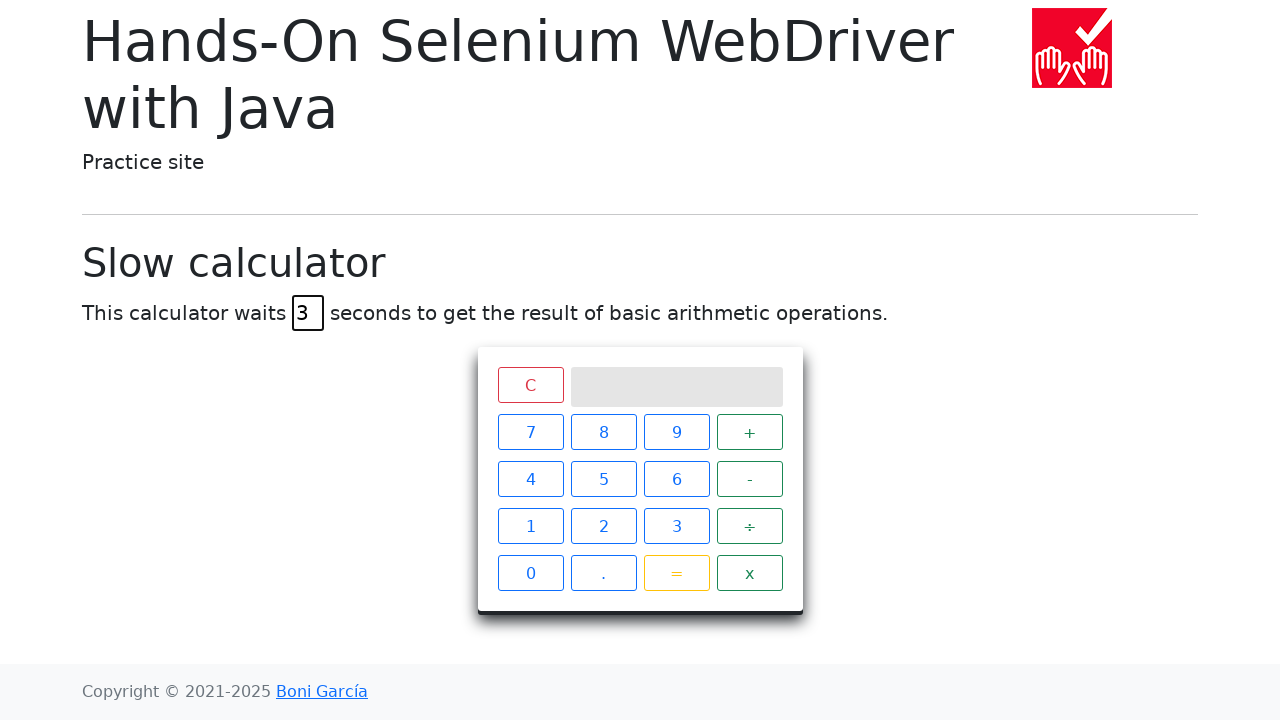

Clicked button 7 at (530, 432) on xpath=//span[text()='7']
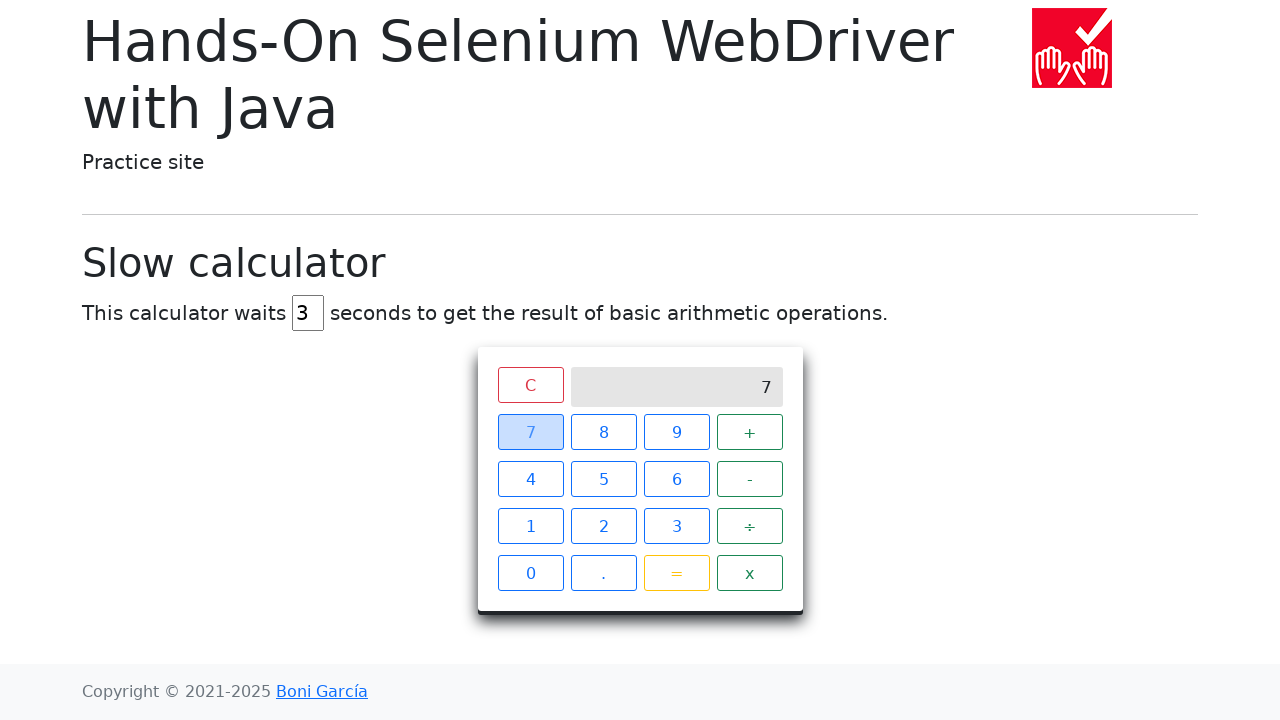

Clicked plus button at (750, 432) on xpath=//span[text()='+']
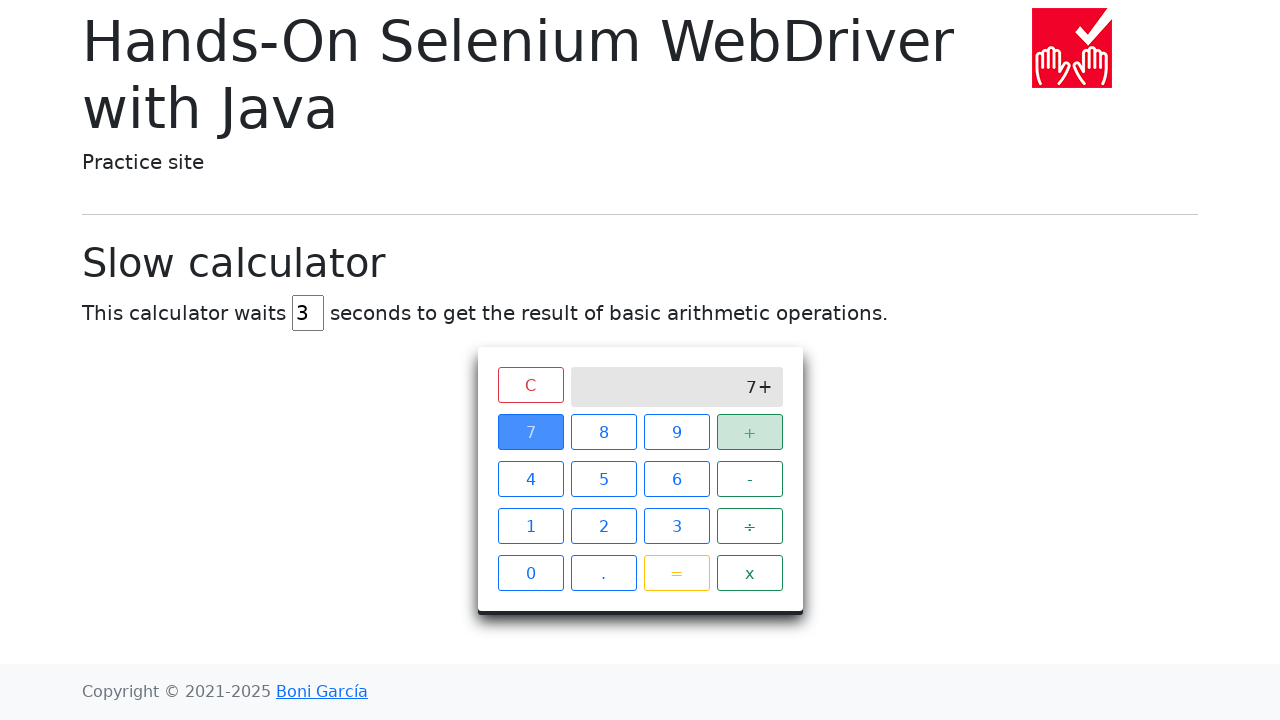

Clicked button 8 at (604, 432) on xpath=//span[text()='8']
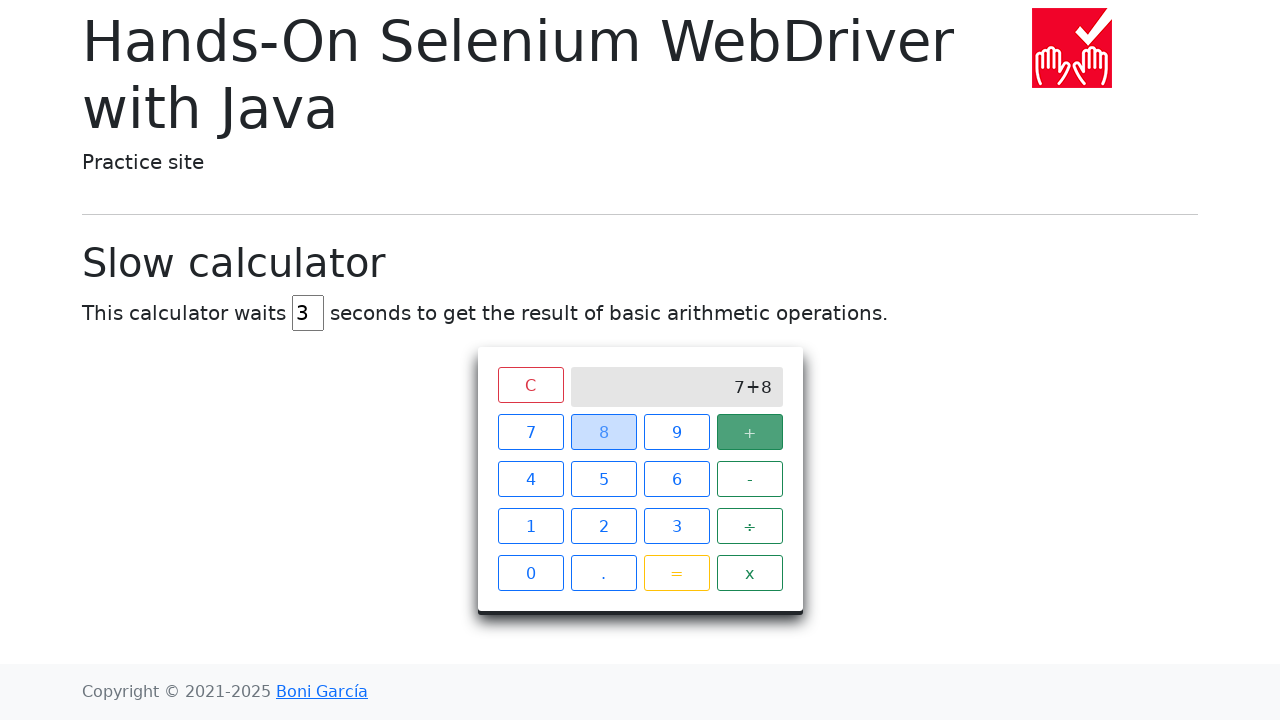

Clicked equals button at (676, 573) on xpath=//span[text()='=']
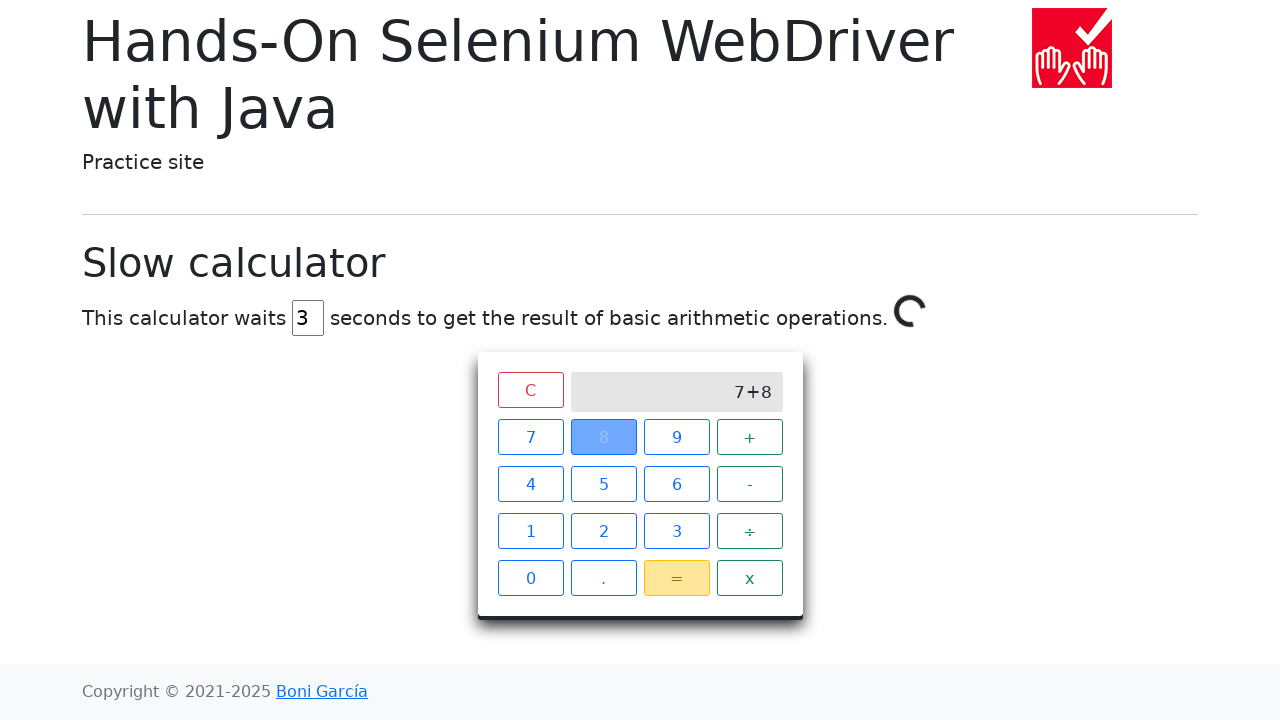

Calculator result shows 15
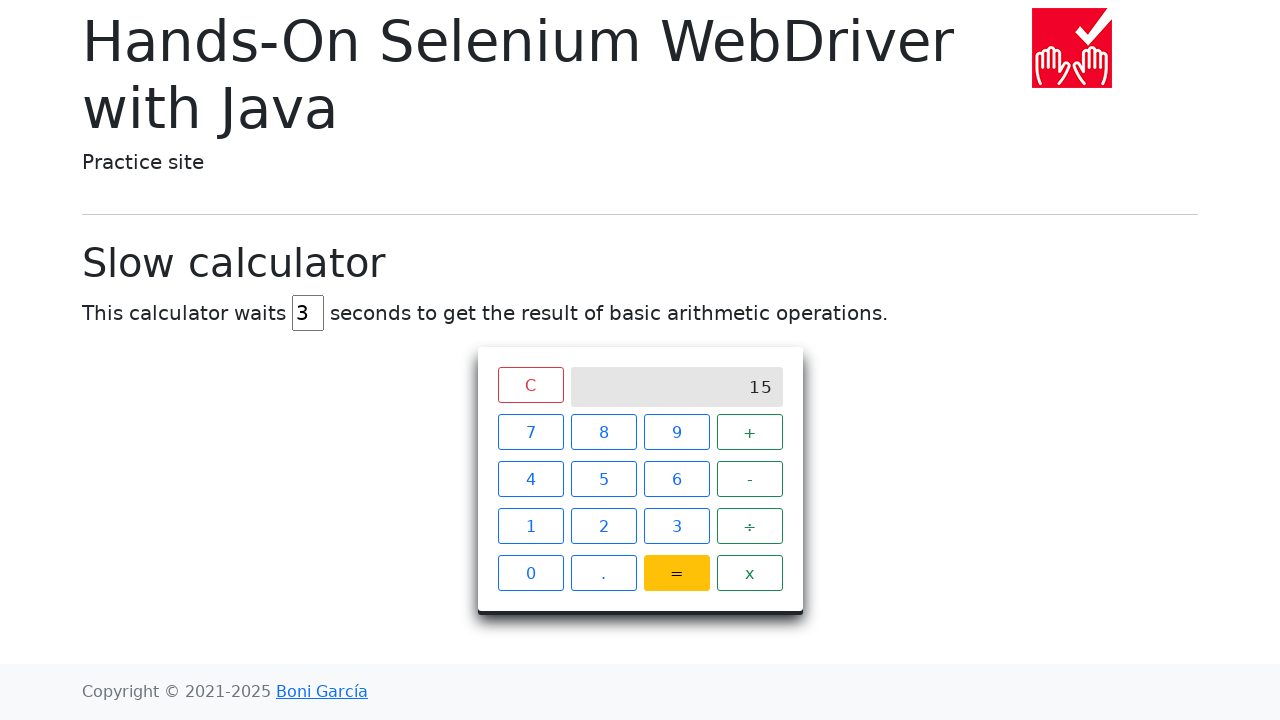

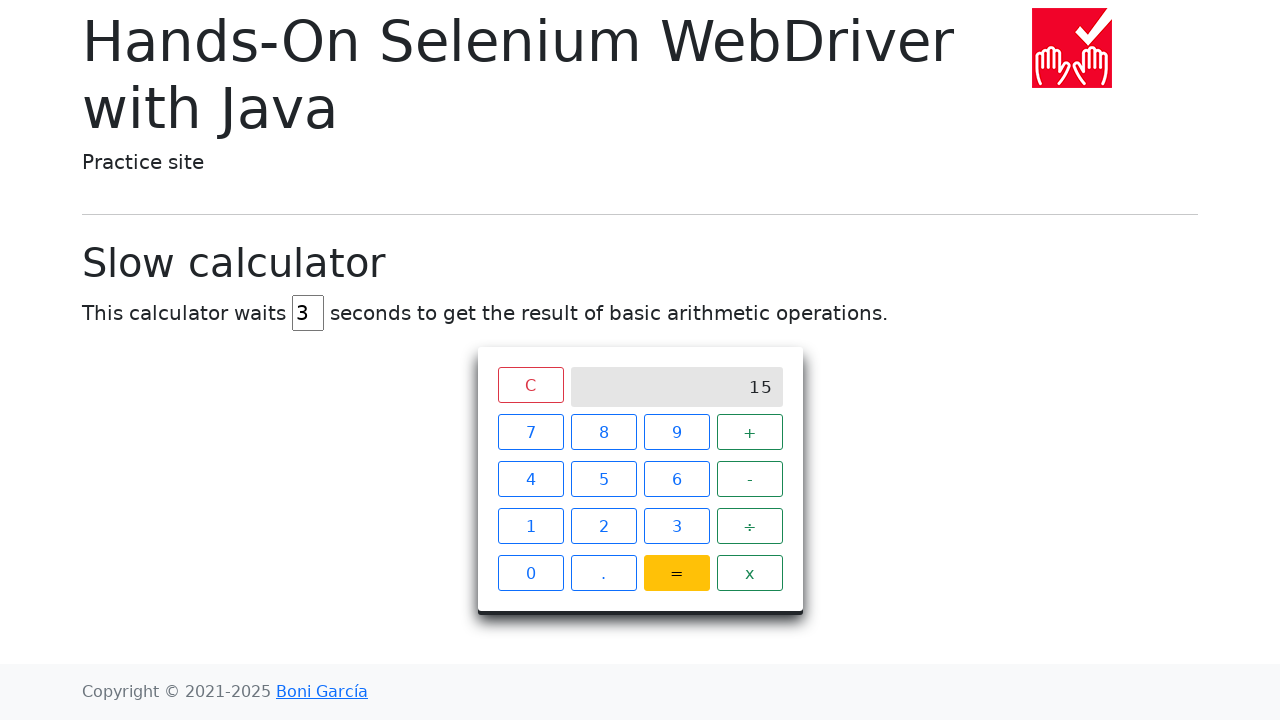